Tests login form validation by entering only a password and verifying the username required error message appears

Starting URL: https://demo.applitools.com/hackathon.html

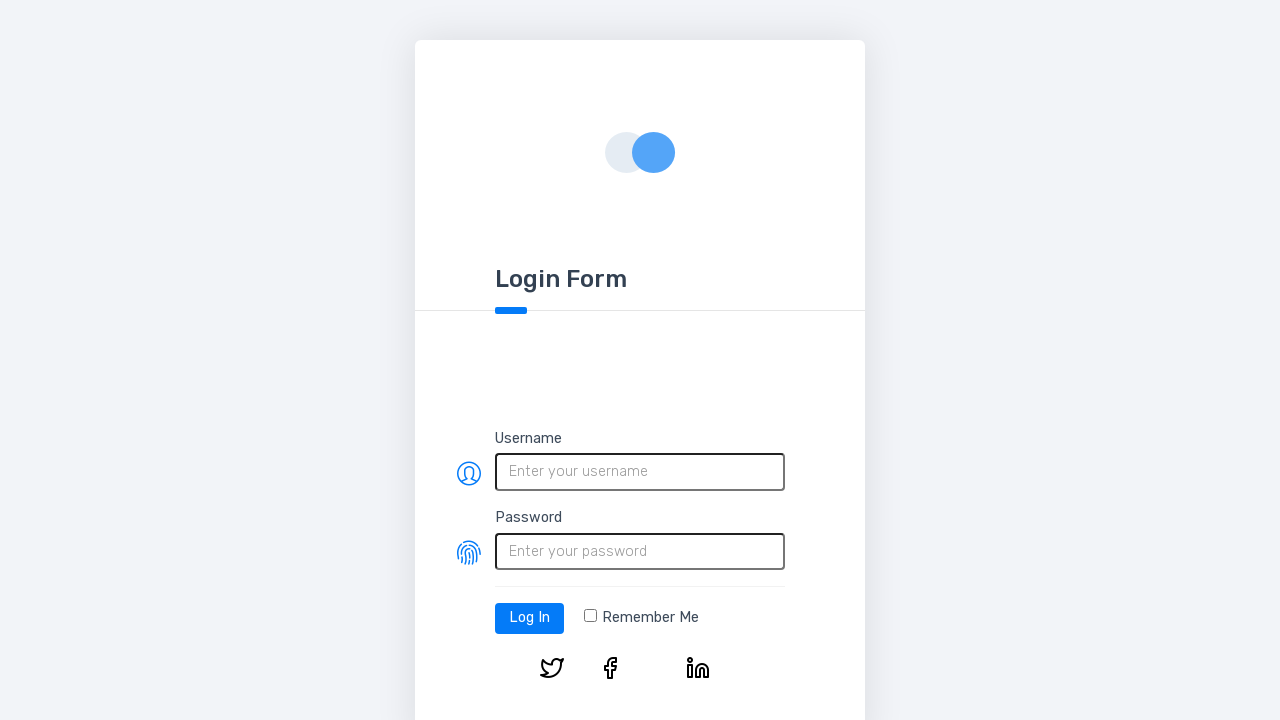

Navigated to login page at https://demo.applitools.com/hackathon.html
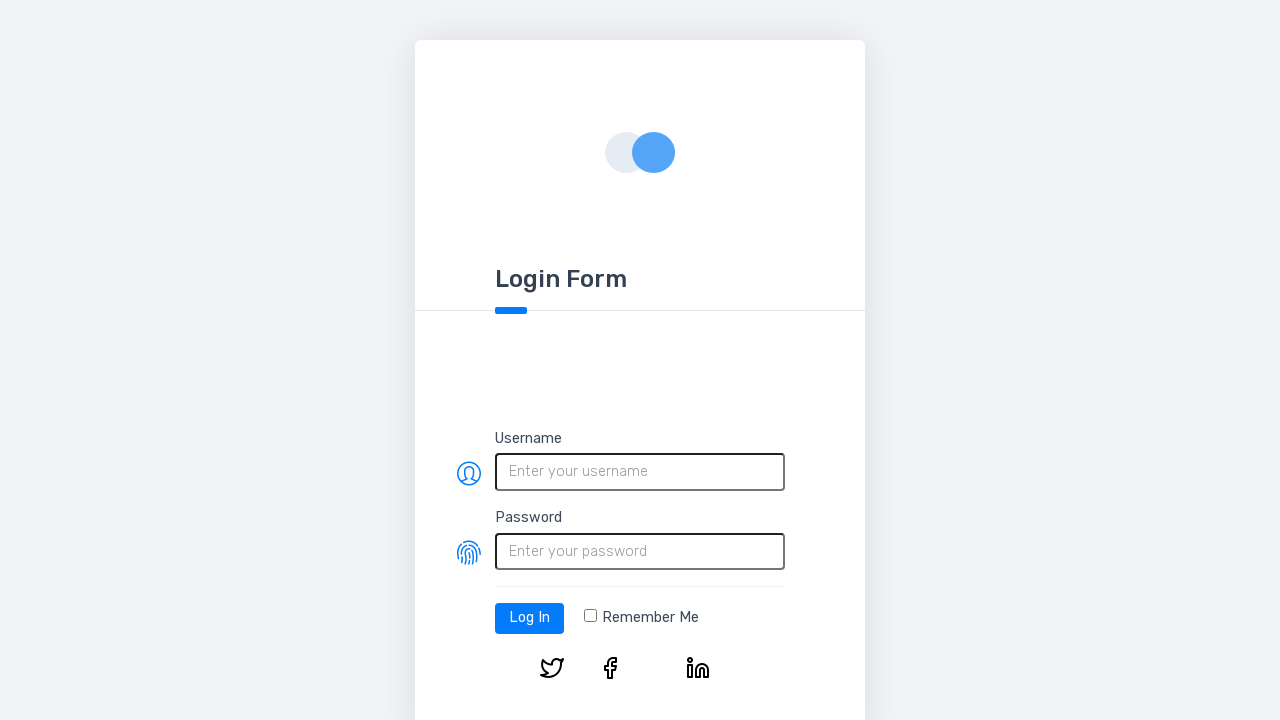

Cleared password field on #password
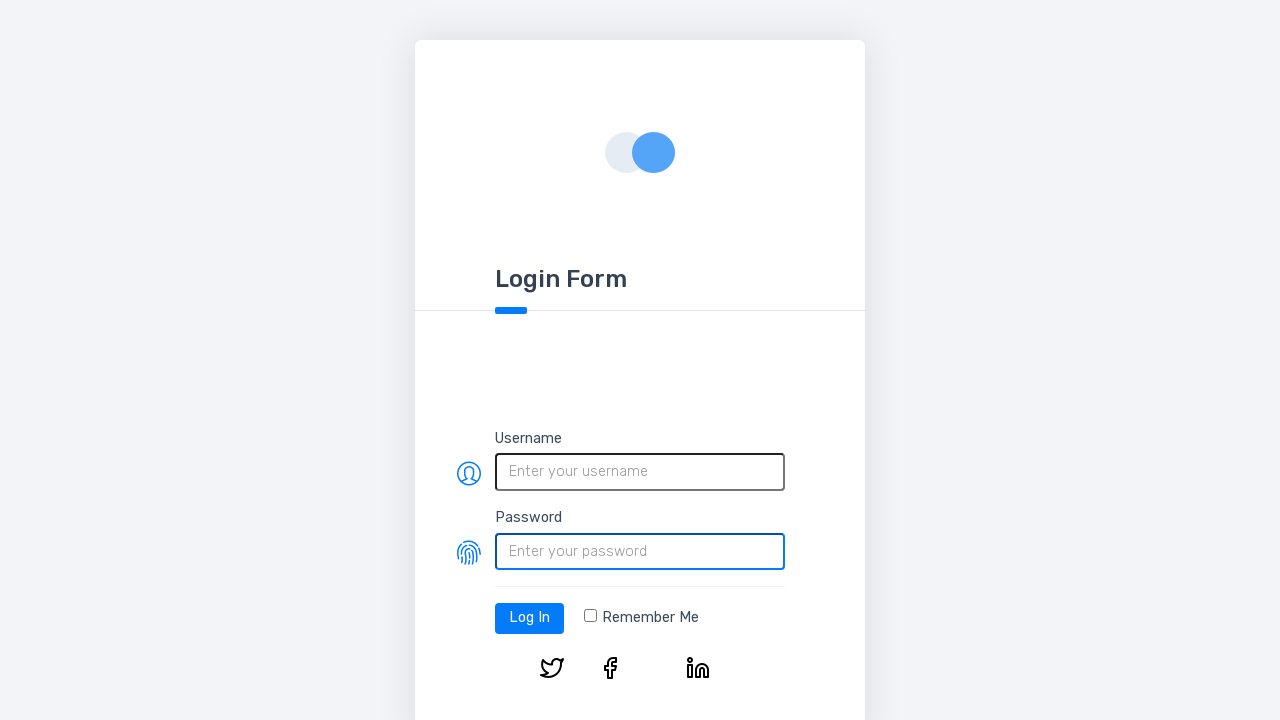

Entered password 'lovelace' in password field on #password
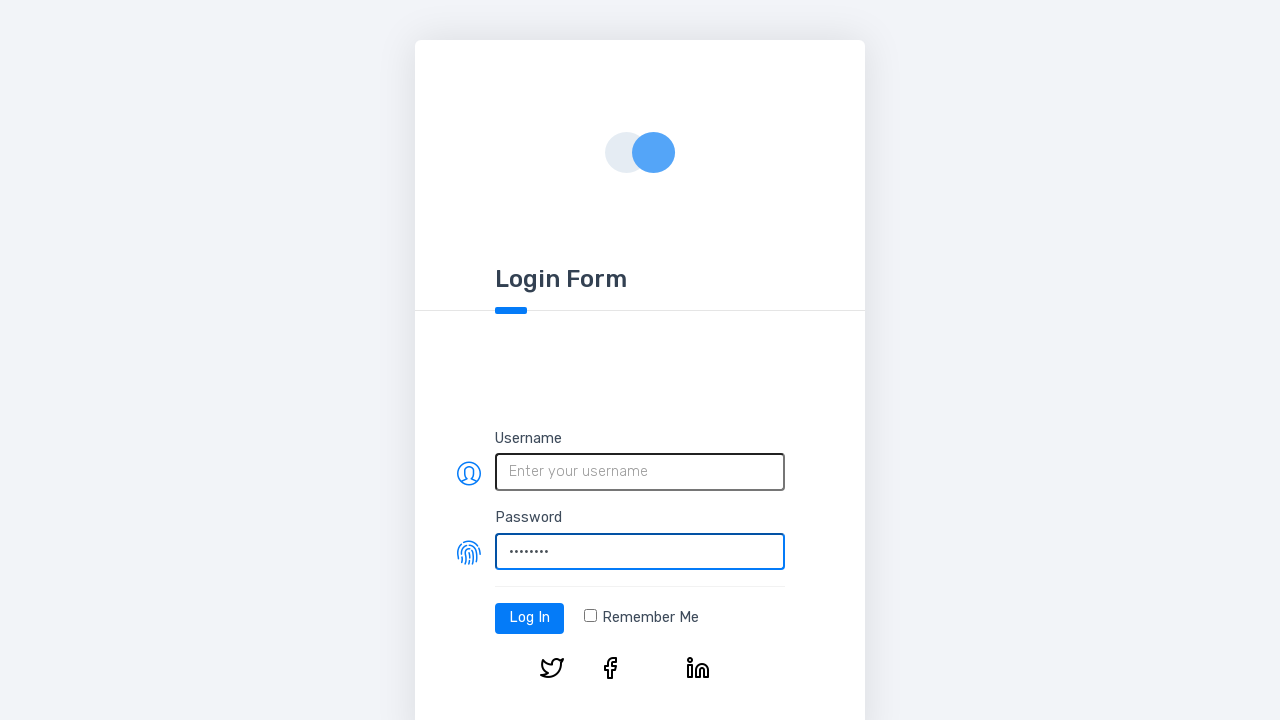

Clicked login button at (530, 618) on #log-in
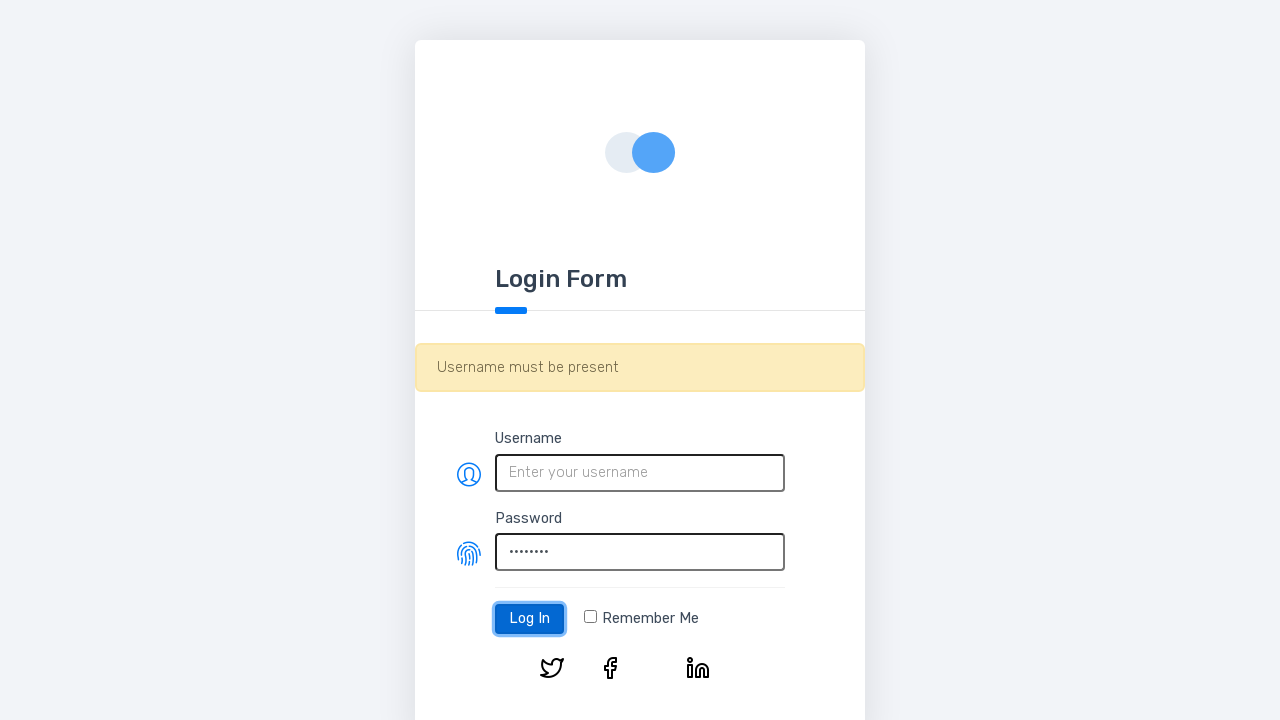

Username required error message appeared
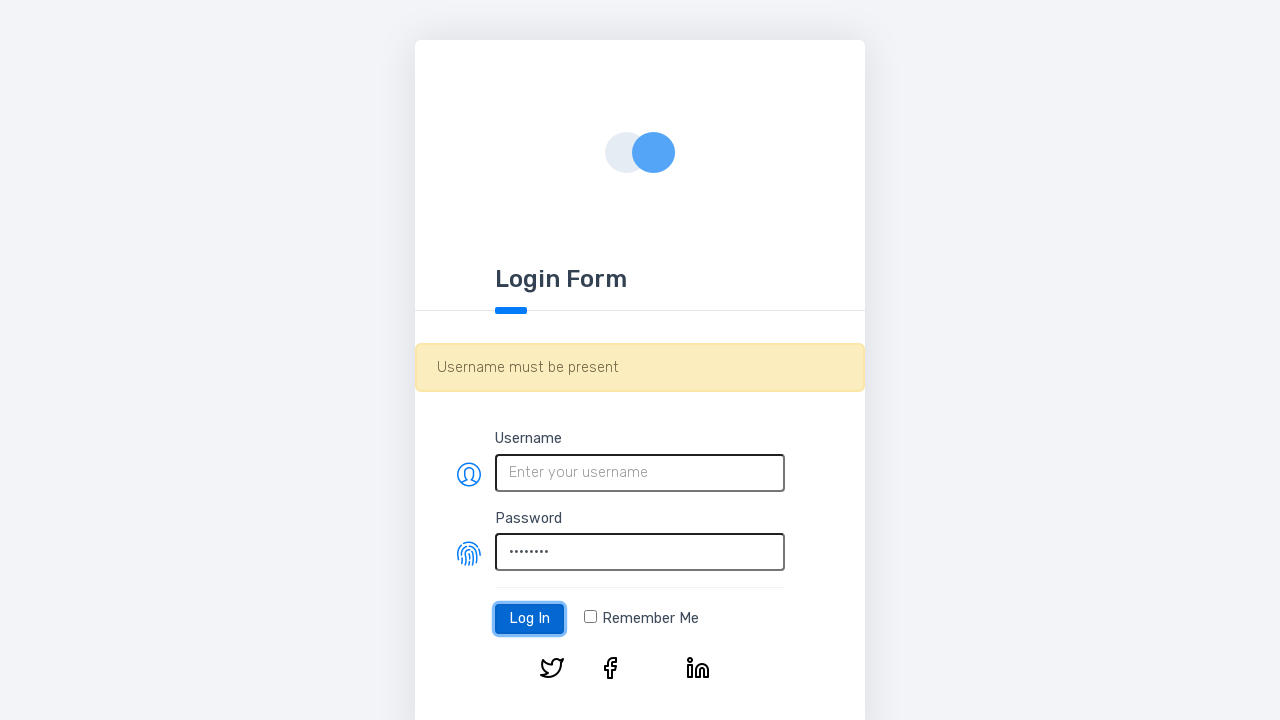

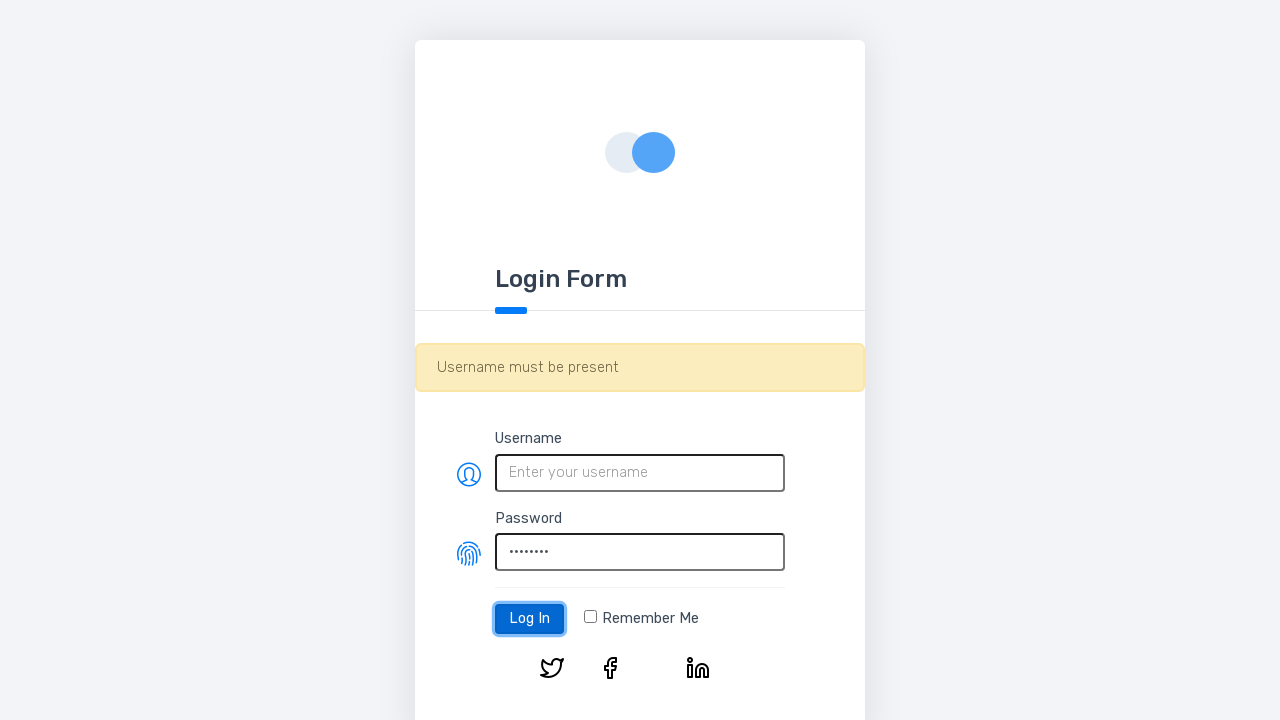